Visits the Checkly homepage and verifies the page loads successfully with a status code less than 400

Starting URL: https://checklyhq.com

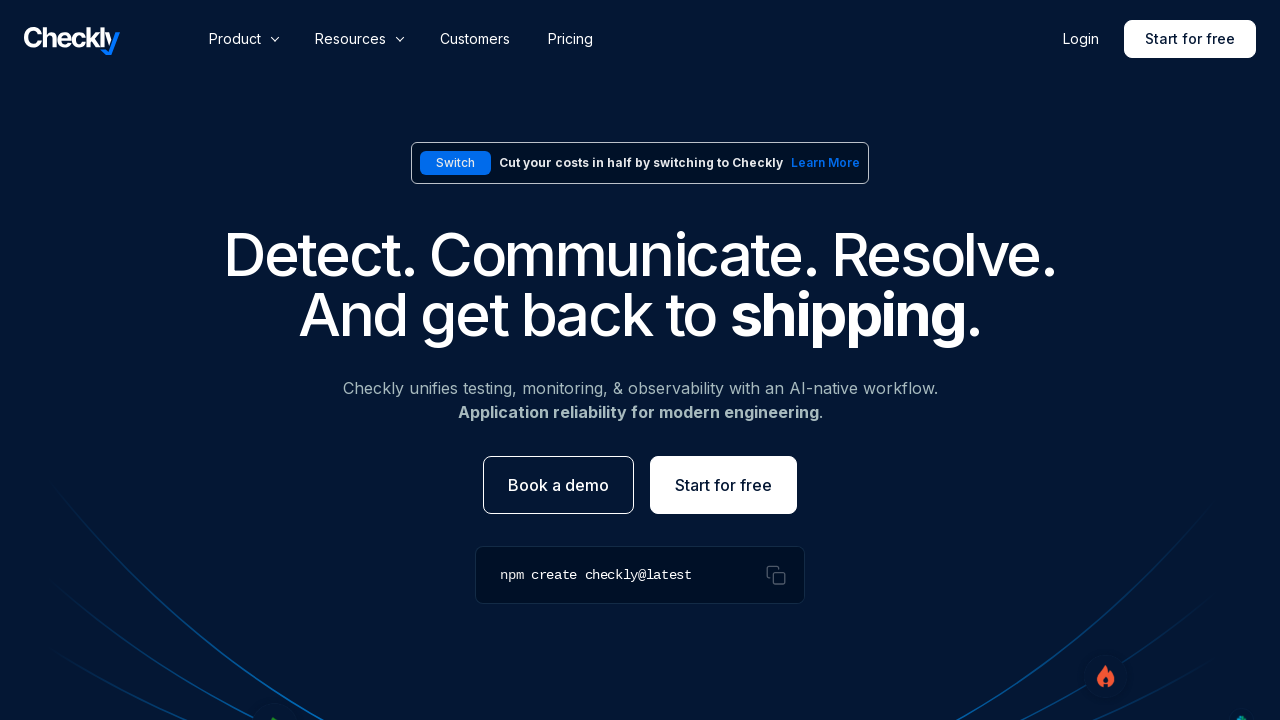

Waited for page DOM content to load on Checkly HQ homepage
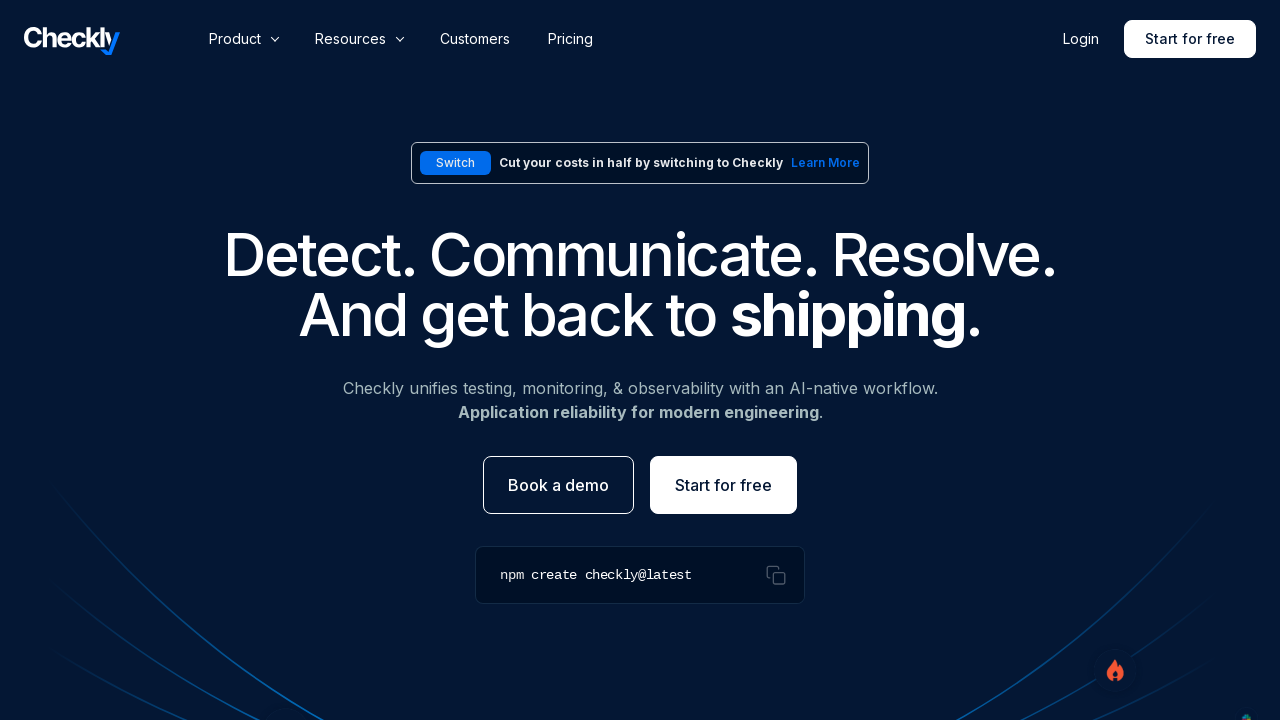

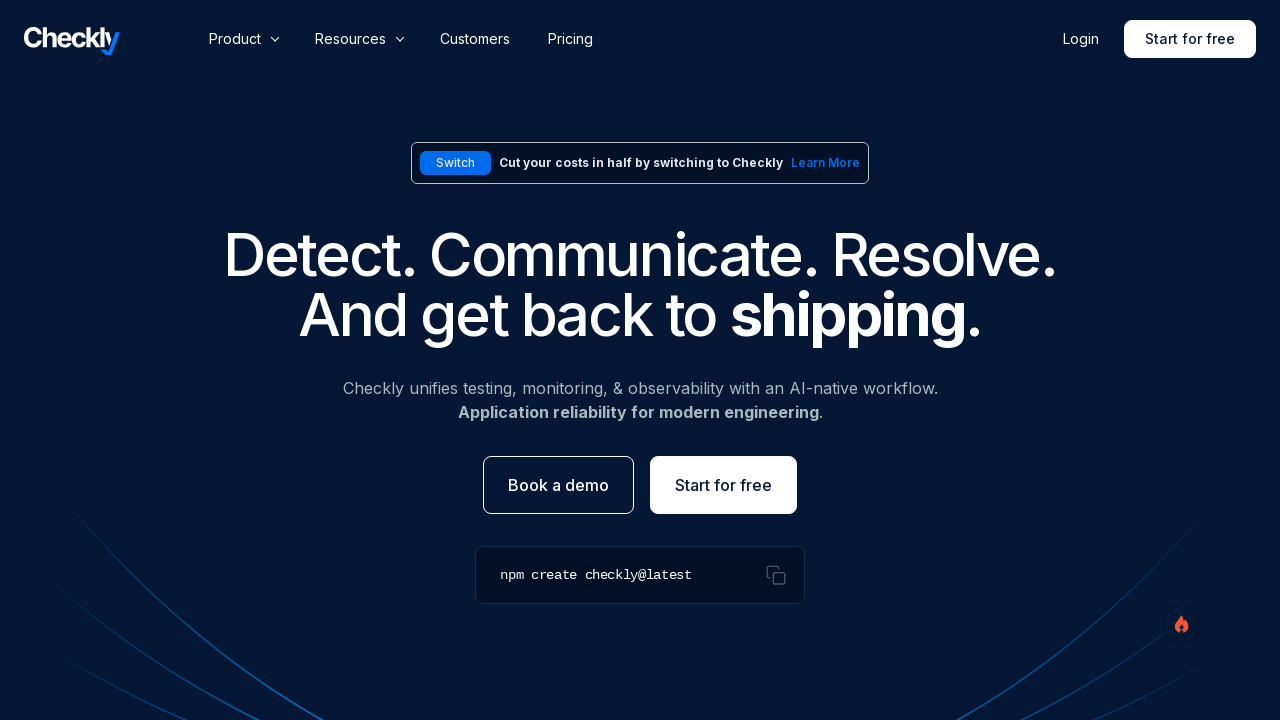